Navigates to Throttle Shrottle Moto Club website and verifies that the logo text link is displayed on the page

Starting URL: https://www.throttleshrottle.com/

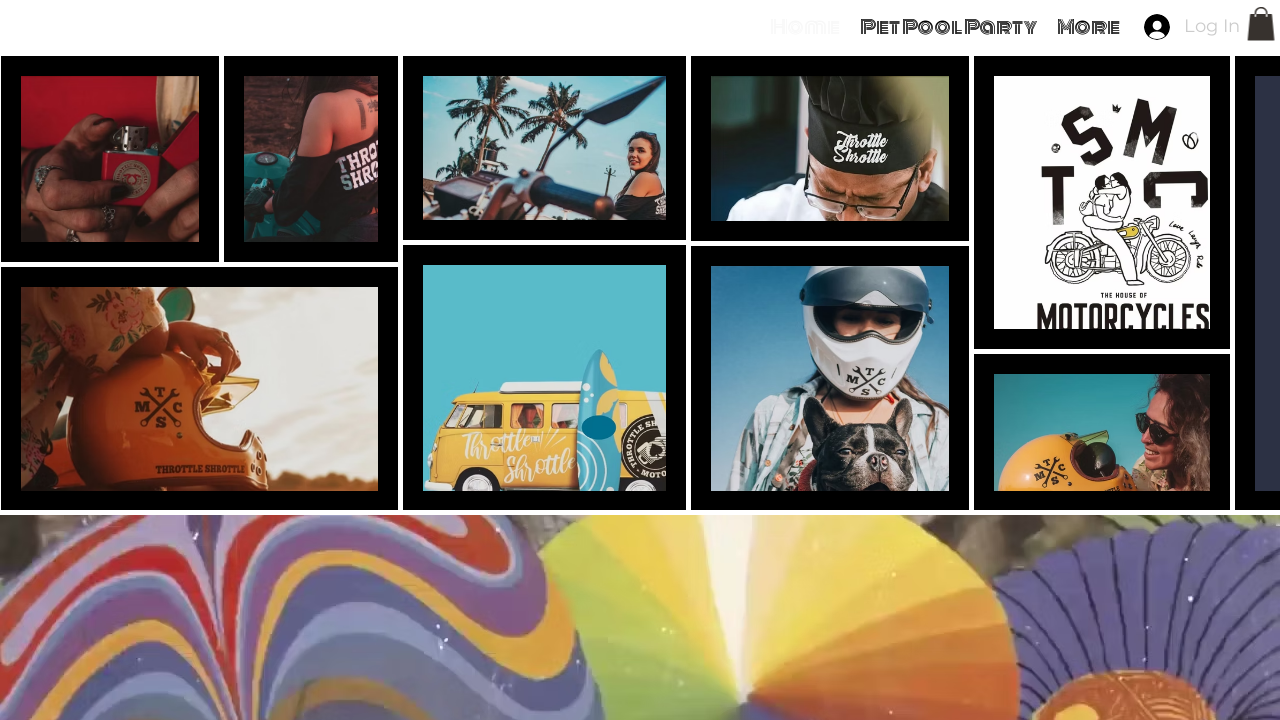

Navigated to Throttle Shrottle Moto Club website
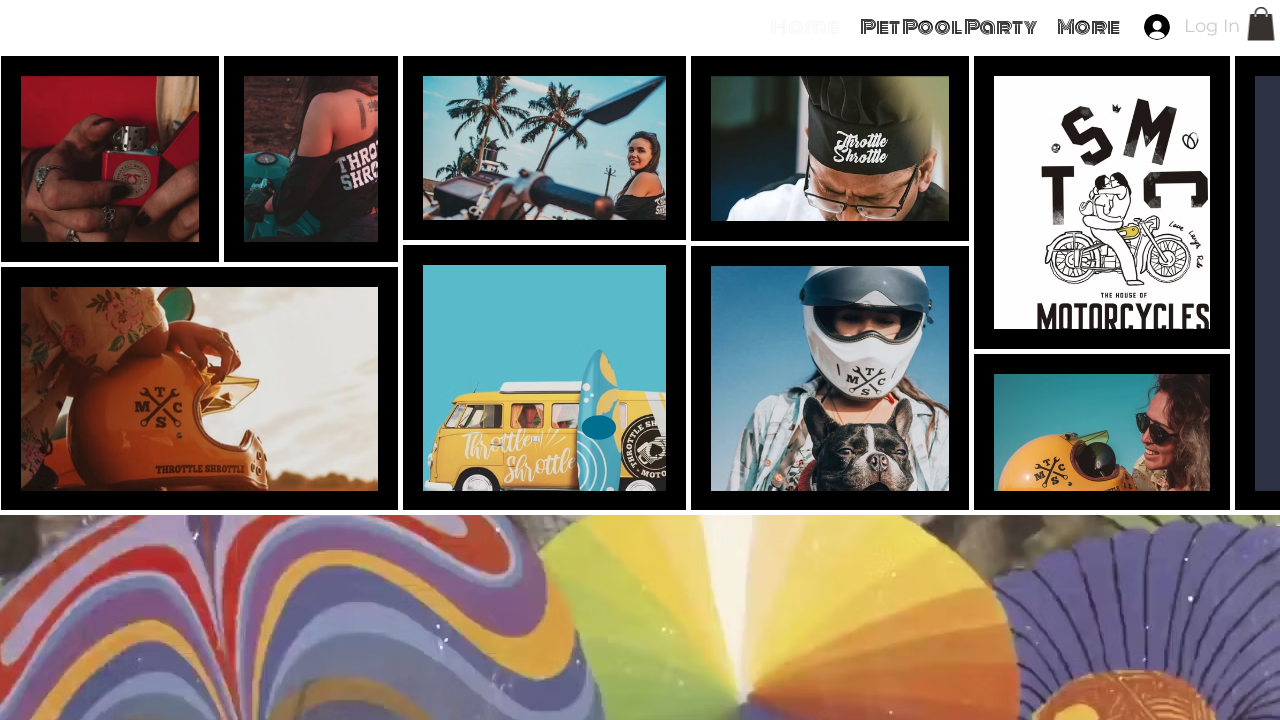

Located logo text link element
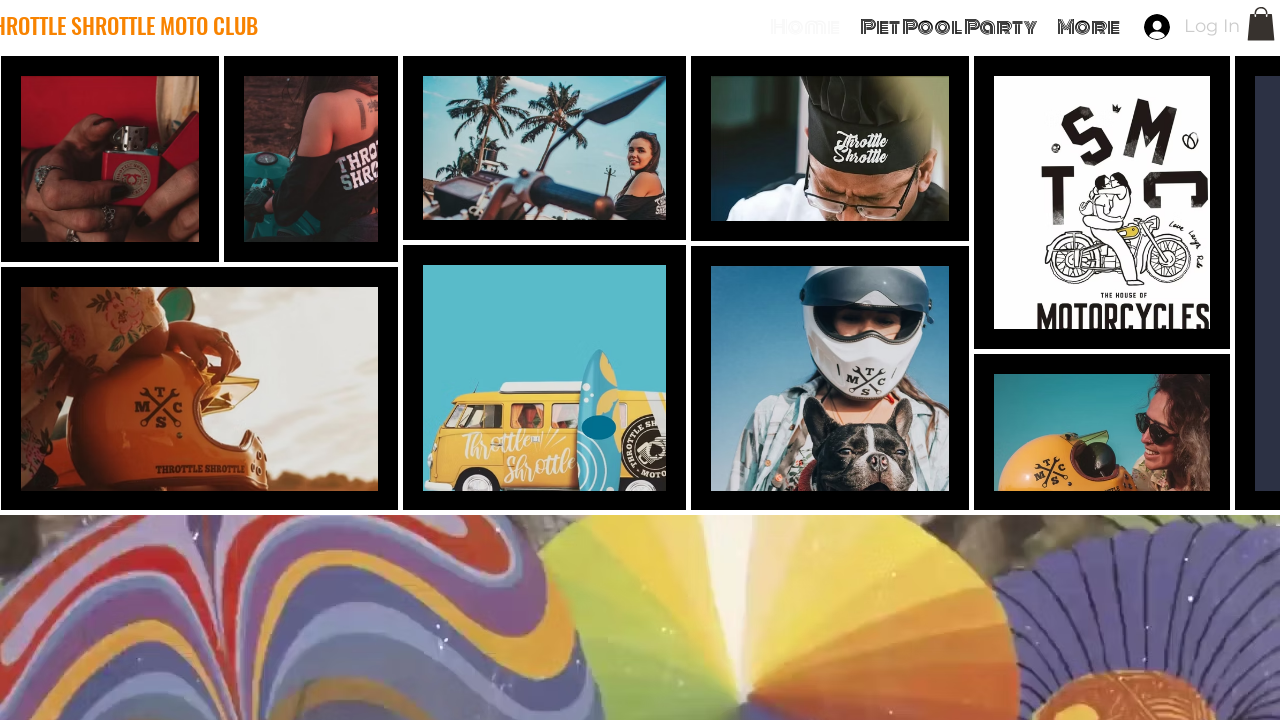

Logo text link is visible on the page
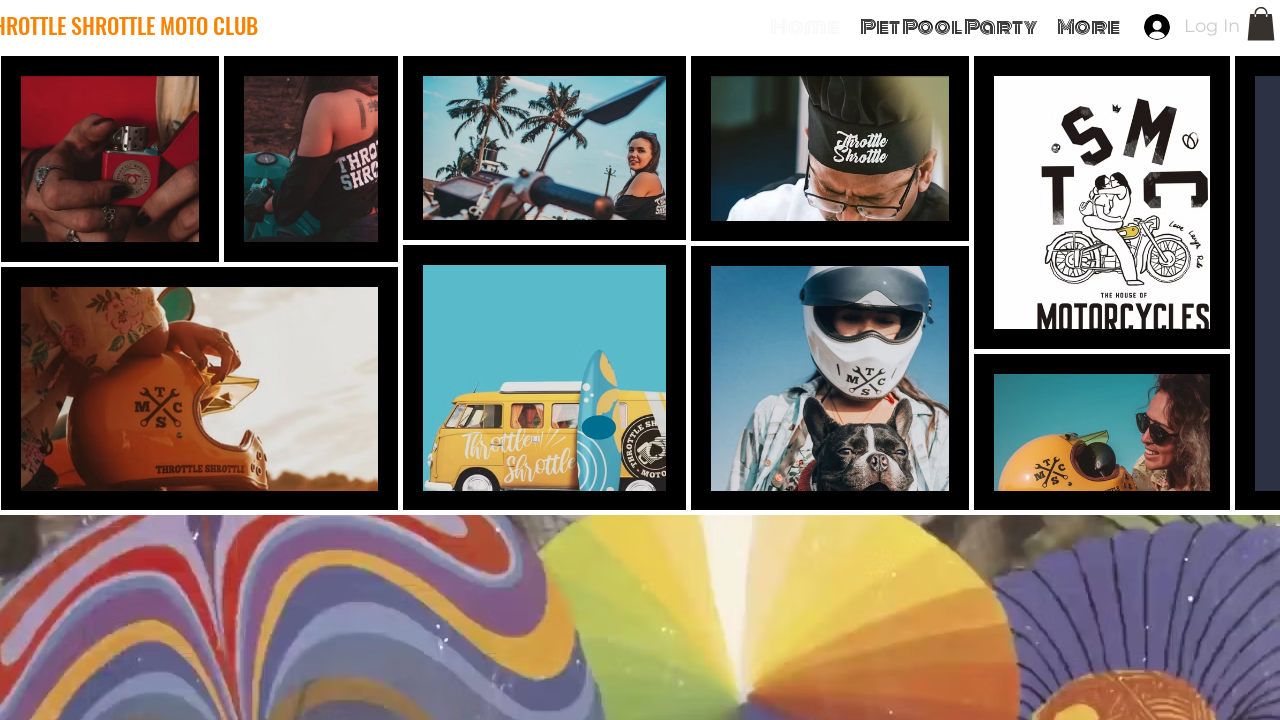

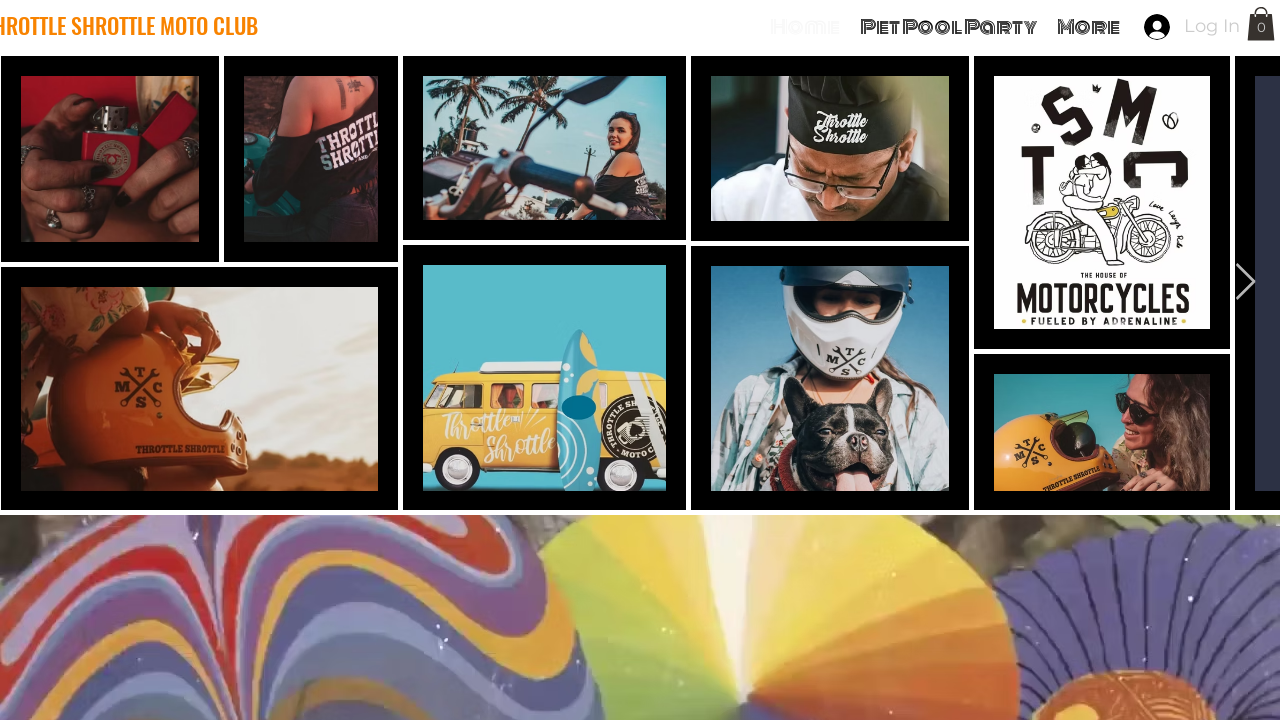